Tests adding a product to cart by opening it in a new tab, adding to cart, and verifying it appears in the shopping cart

Starting URL: https://www.demoblaze.com/index.html

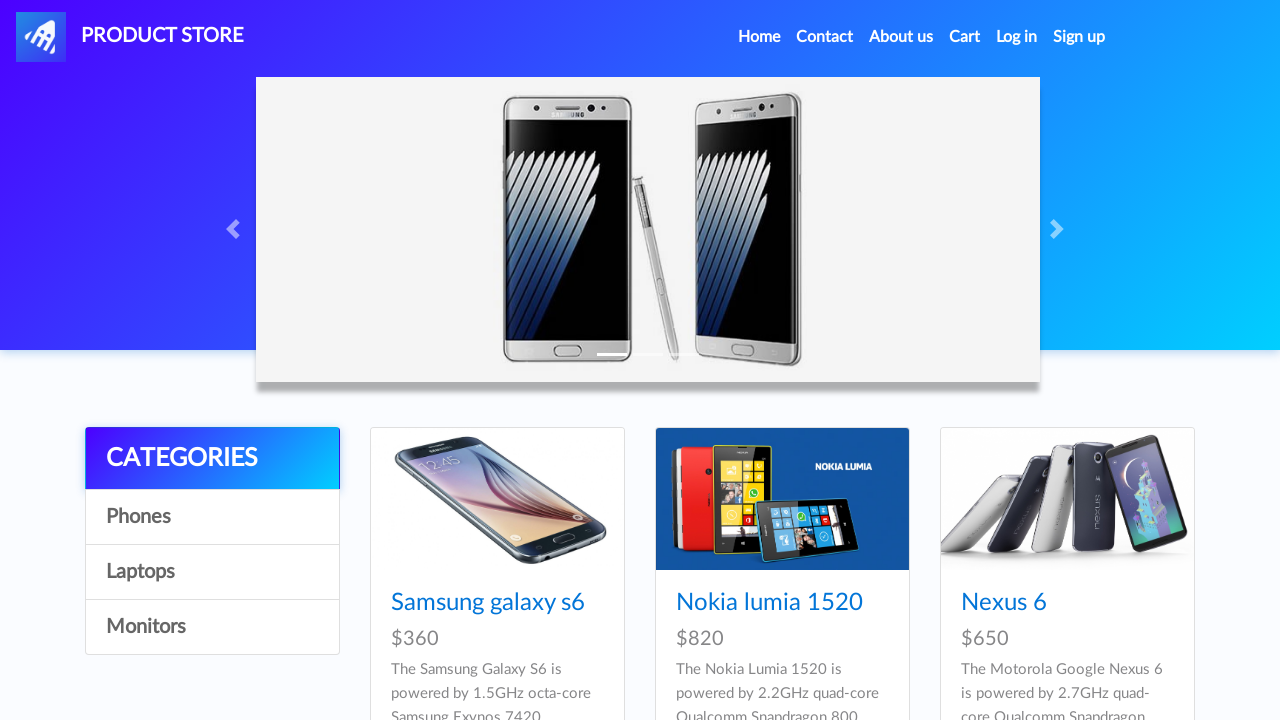

Located all product links on the page
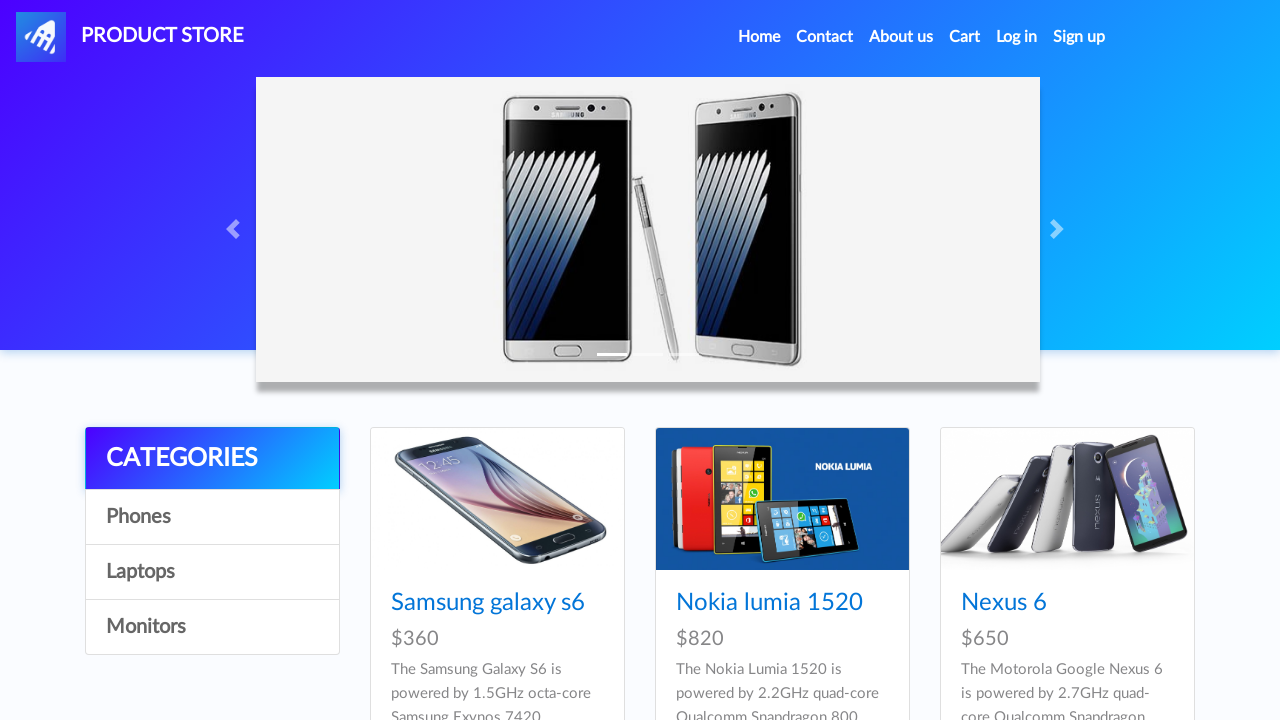

Retrieved href attribute from first product link
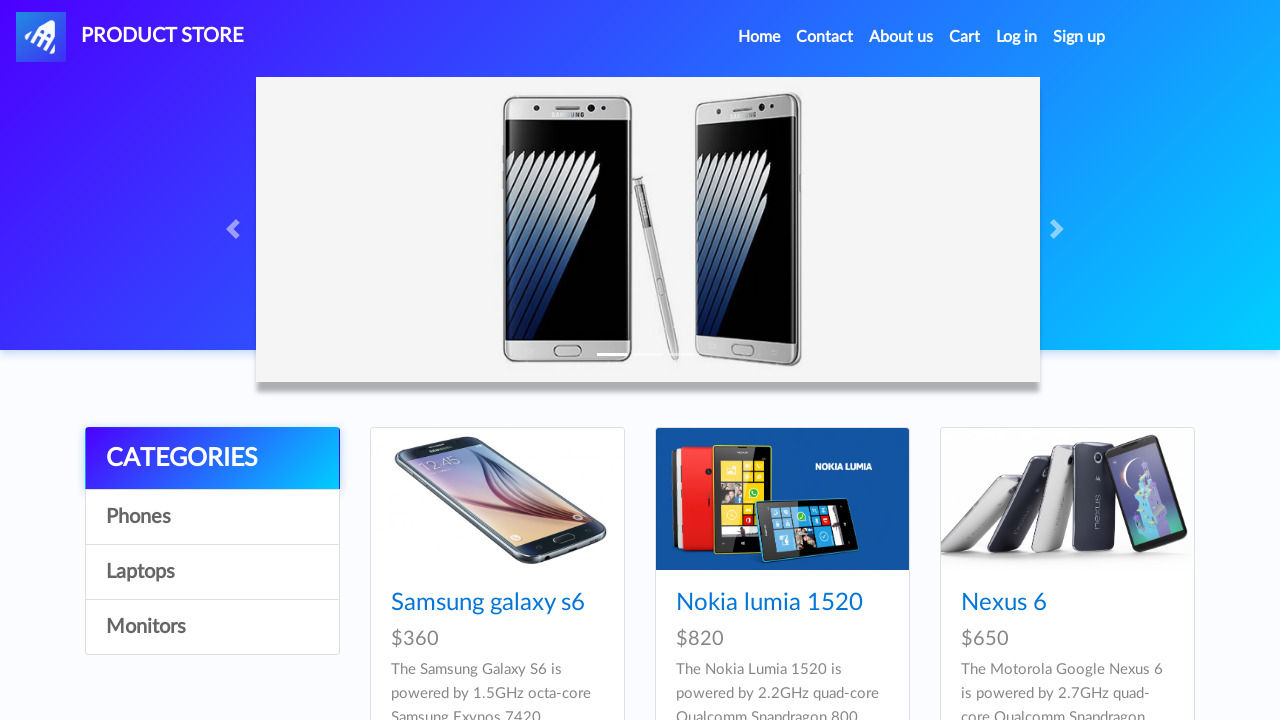

Navigated to product page in new tab
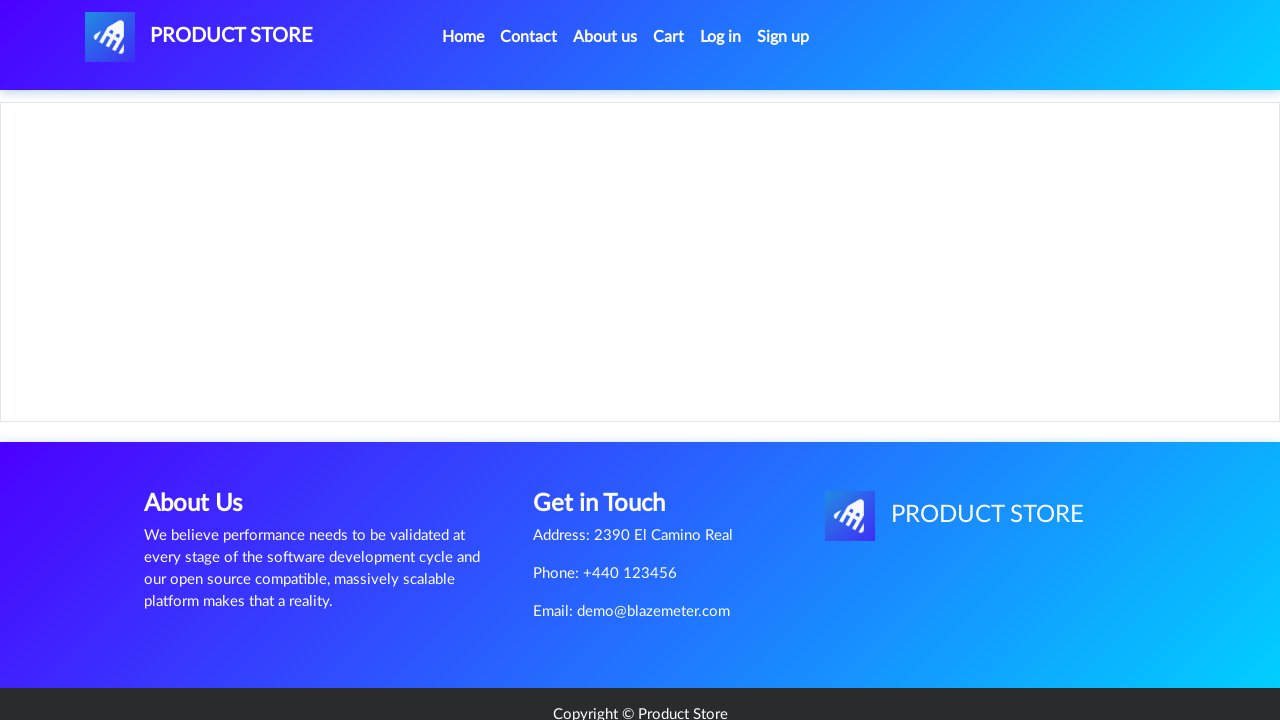

Clicked 'Add to Cart' button on product page at (610, 440) on a[onclick="addToCart(1)"]
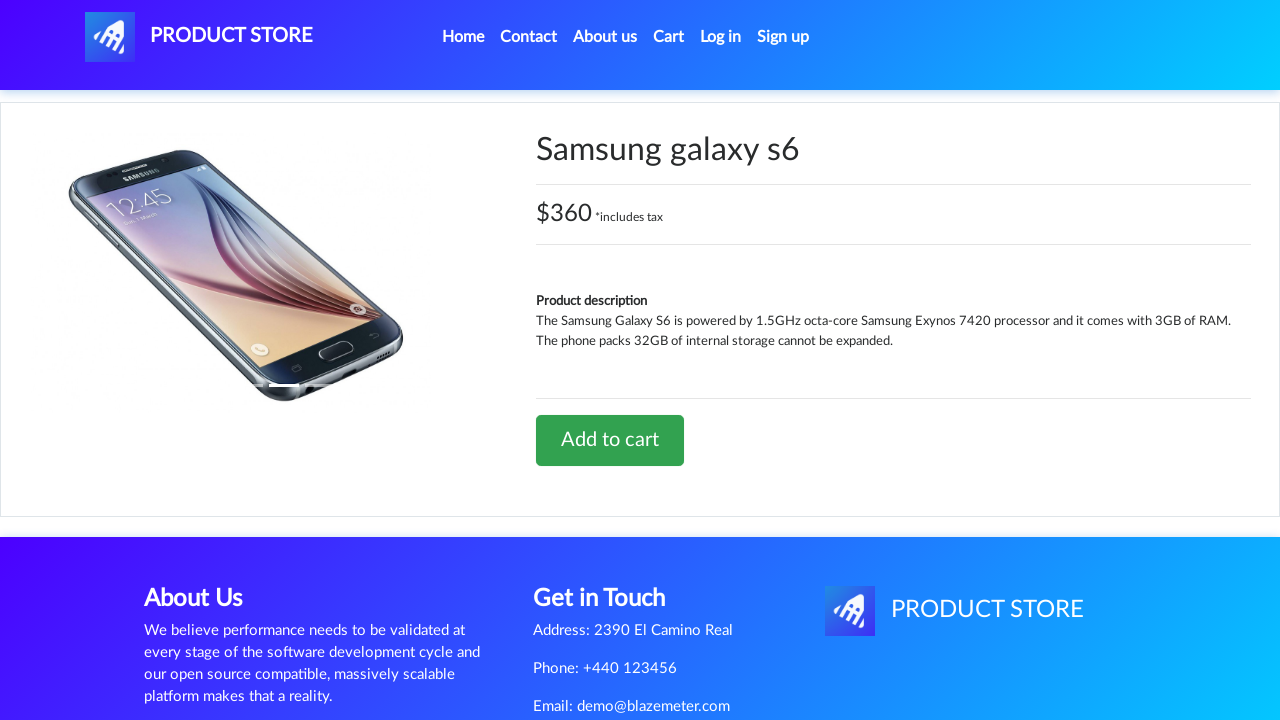

Set up dialog handler to accept alerts
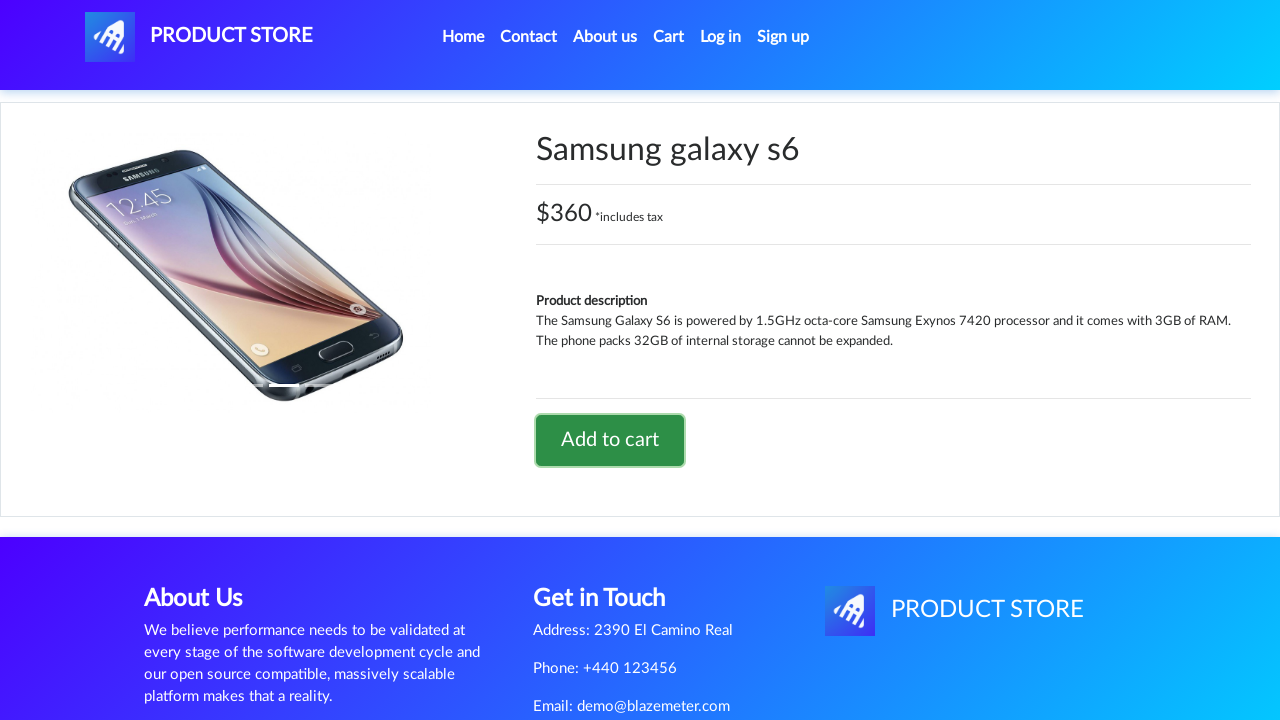

Waited for alert to be processed
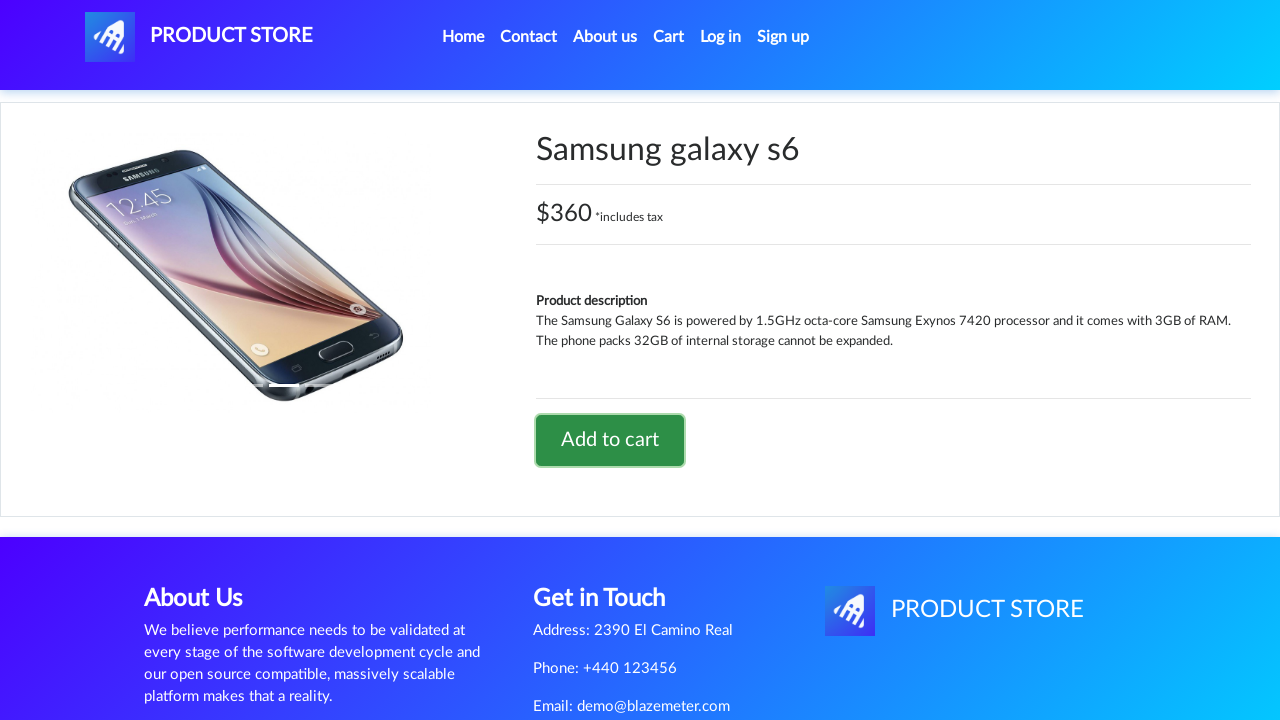

Clicked cart link to view shopping cart at (965, 37) on #cartur
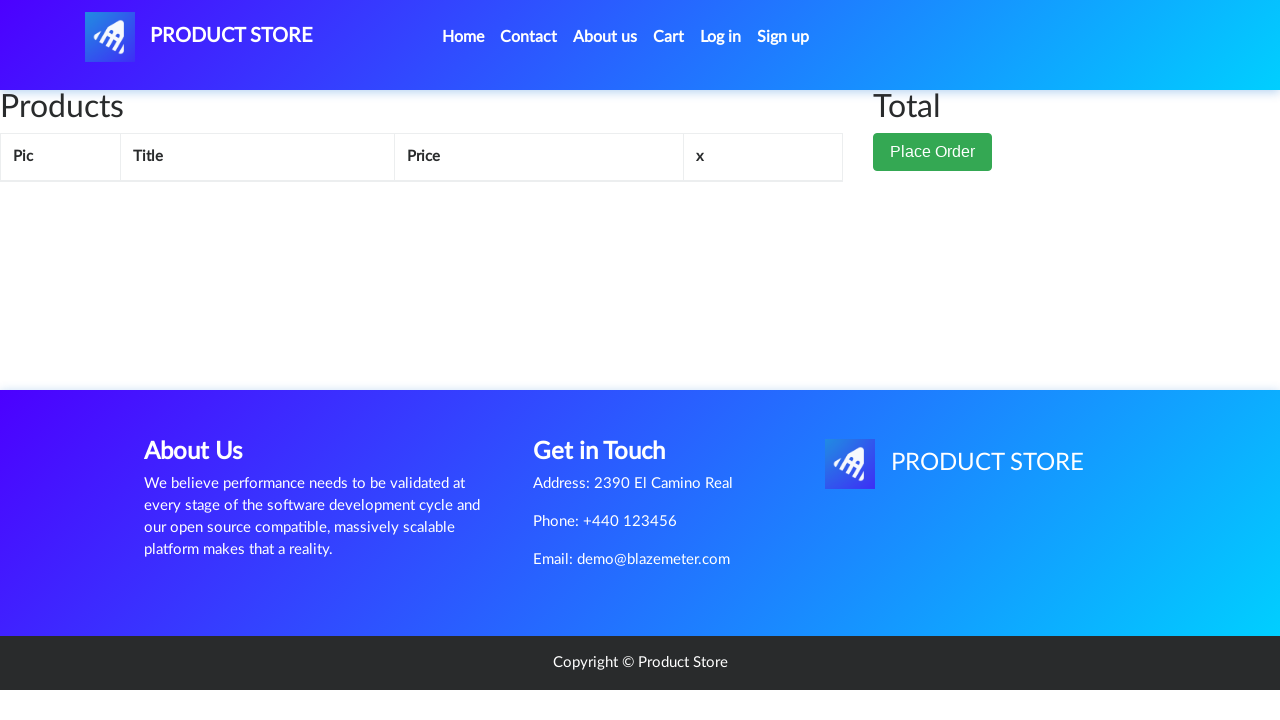

Cart page loaded with product item visible
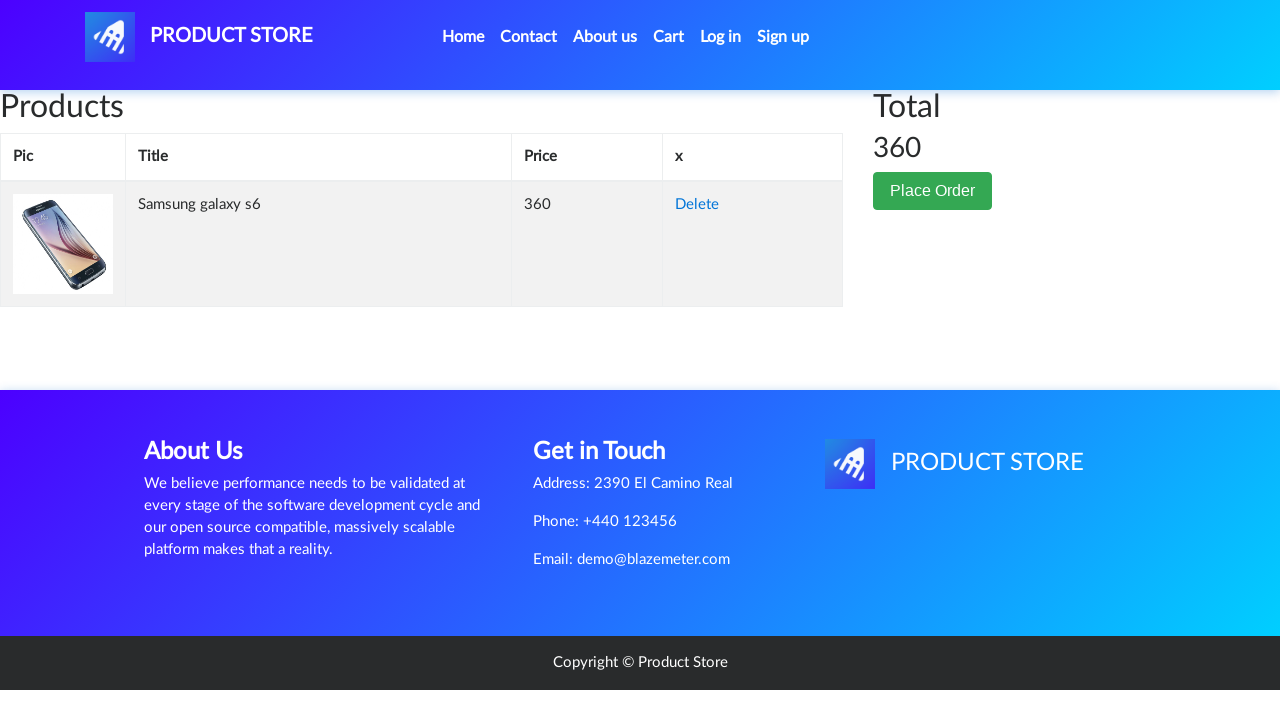

Located cart item product name element
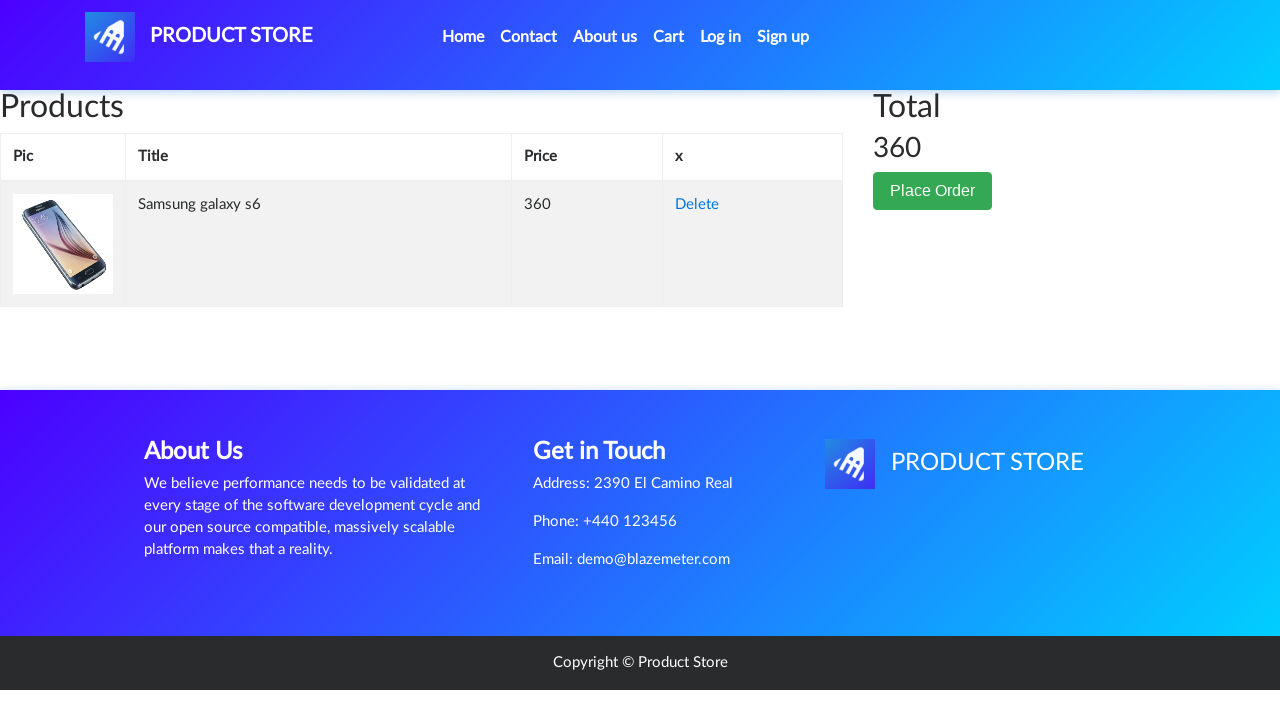

Verified that 'Samsung galaxy s6' product appears in cart
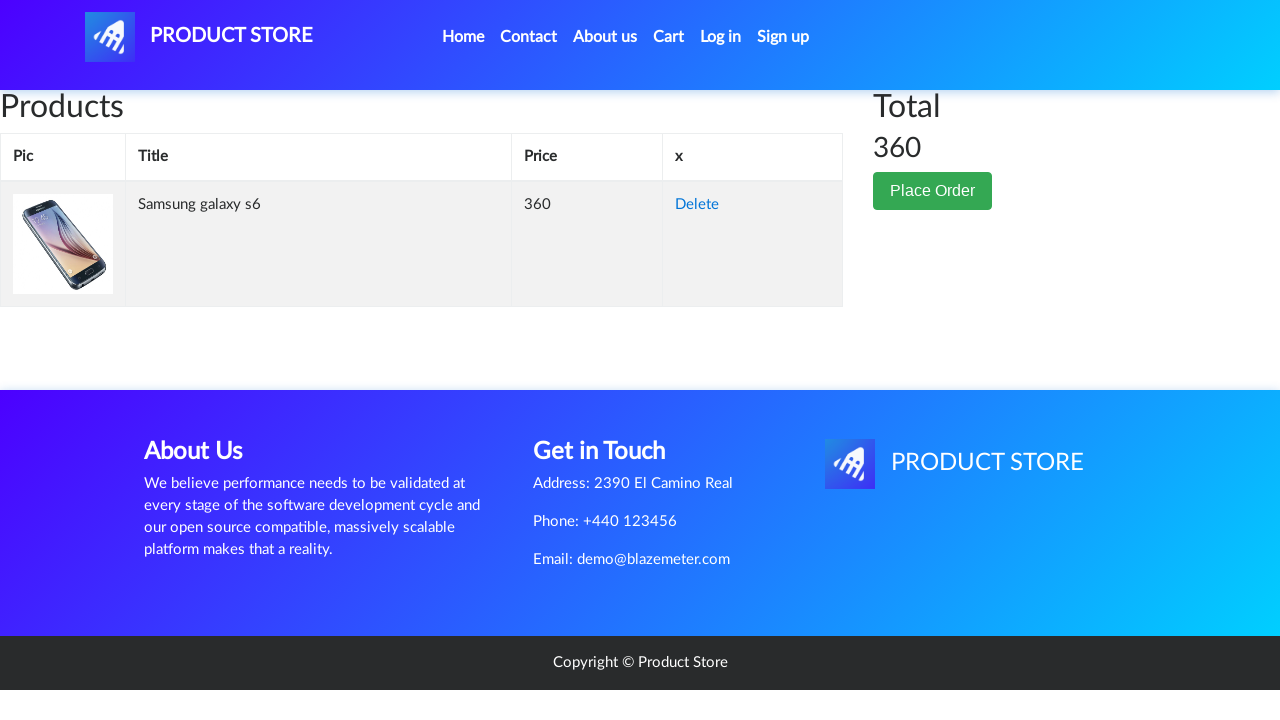

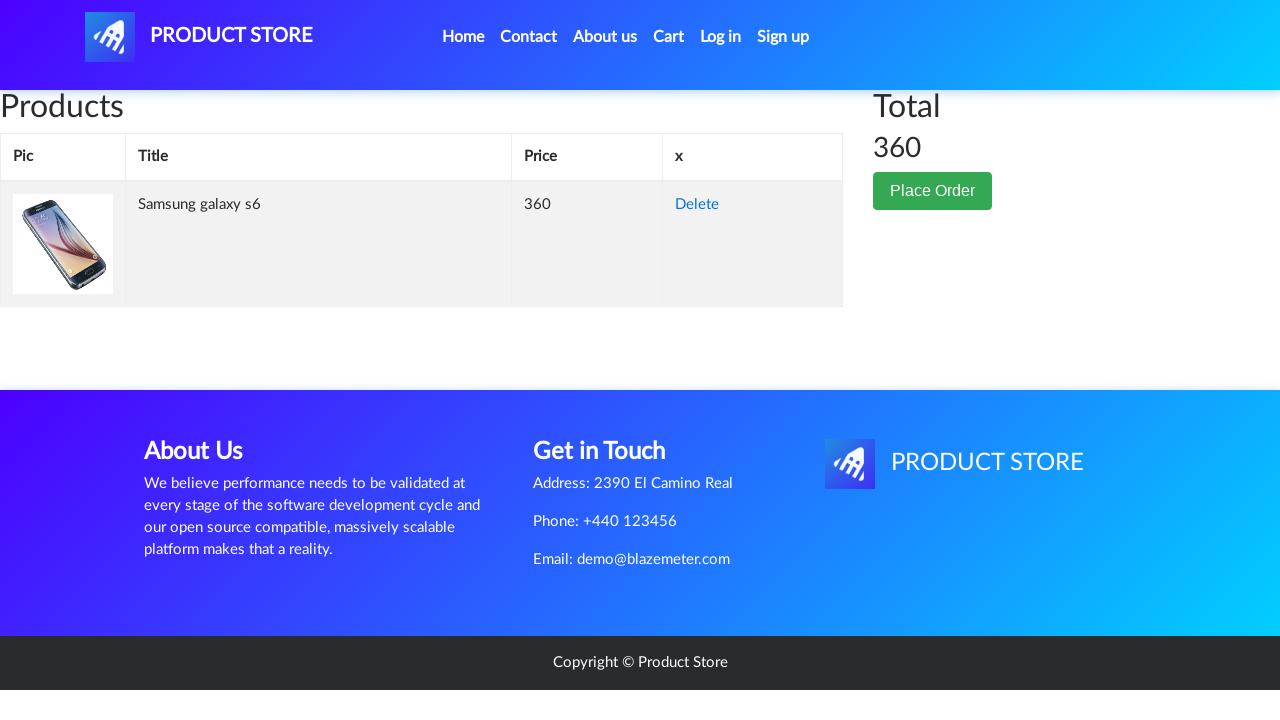